Tests dropdown selection functionality by selecting options using different methods (by value and by visible text)

Starting URL: https://the-internet.herokuapp.com/dropdown

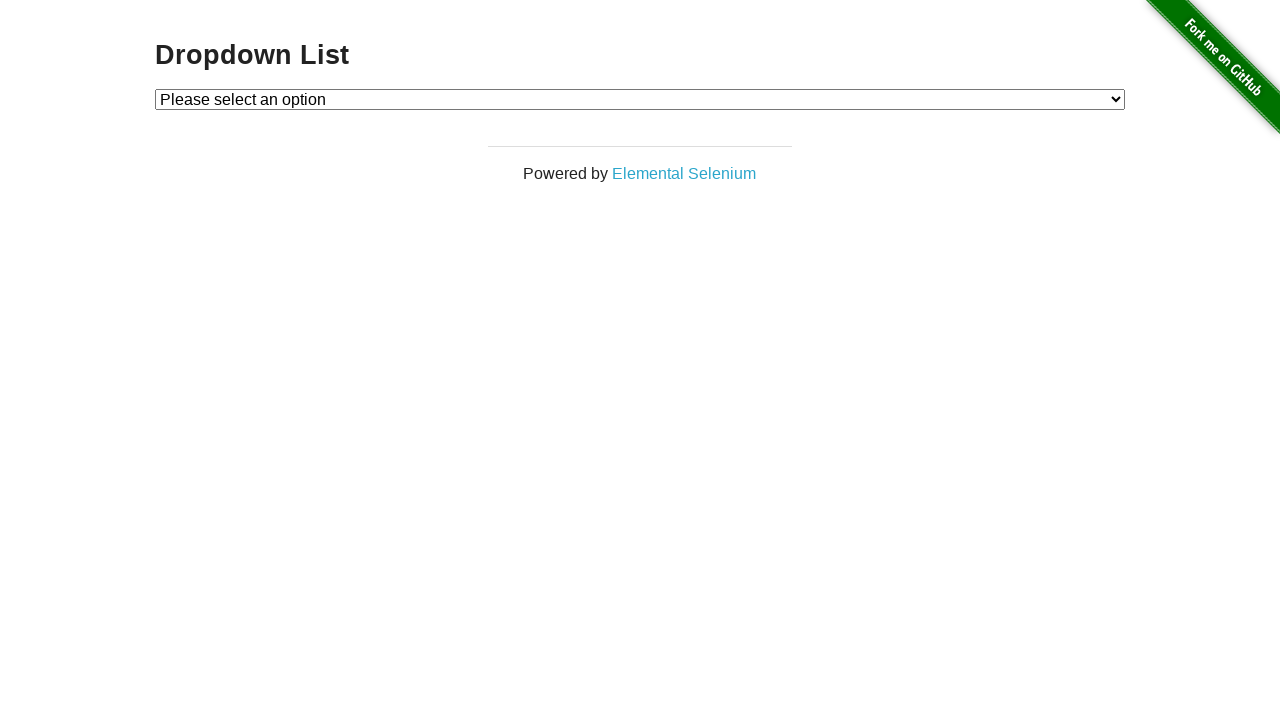

Located dropdown element with id 'dropdown'
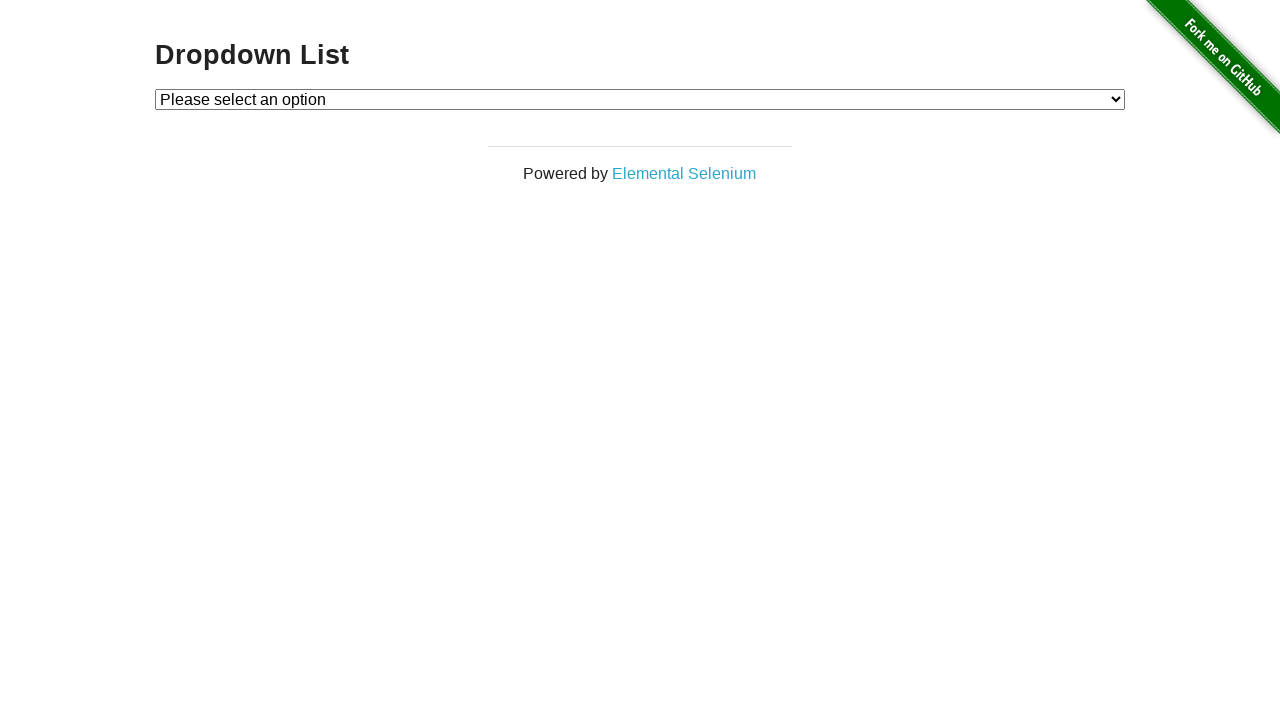

Selected dropdown option by value '1' on select#dropdown
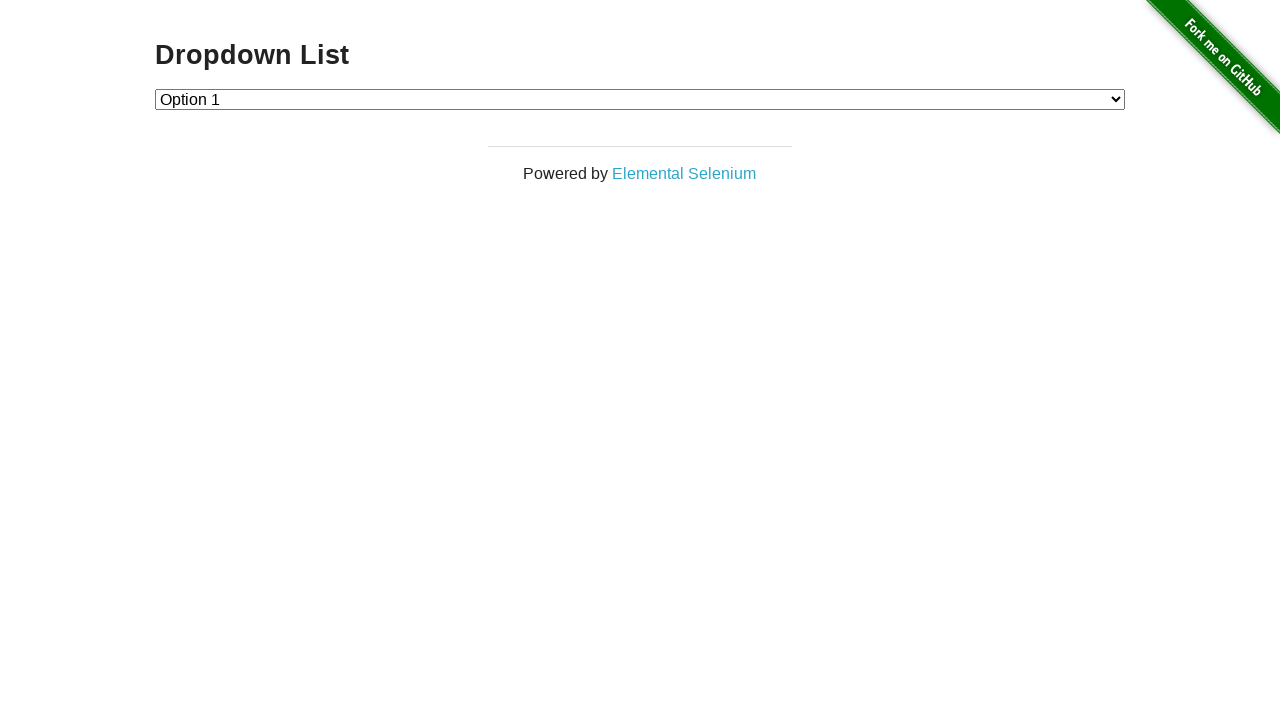

Retrieved text of currently selected option
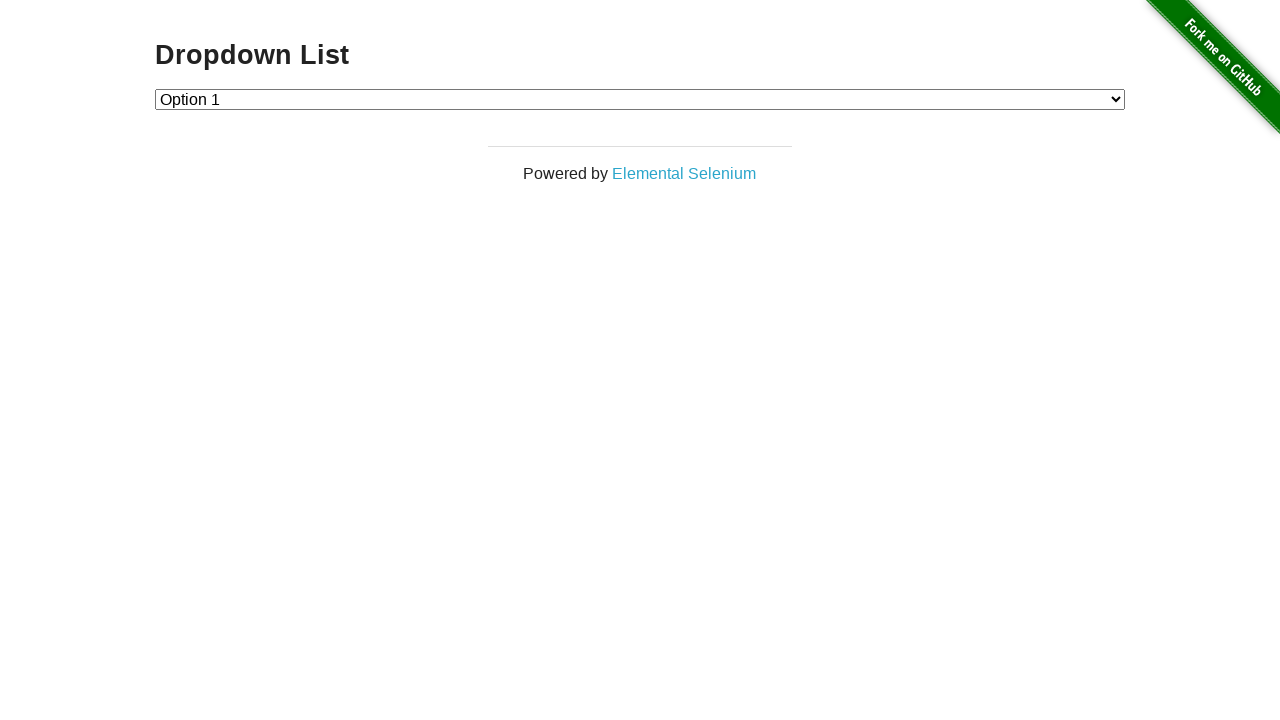

Verified that 'Option 1' is selected
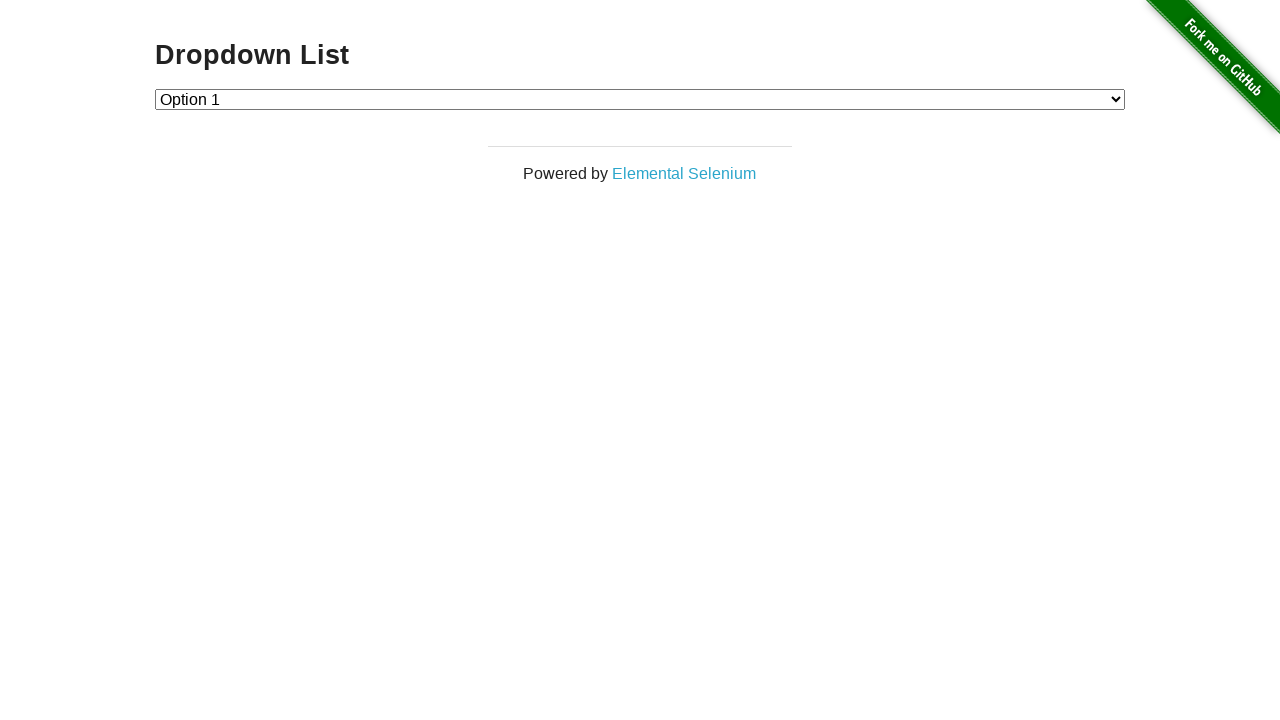

Selected dropdown option by visible text 'Option 2' on select#dropdown
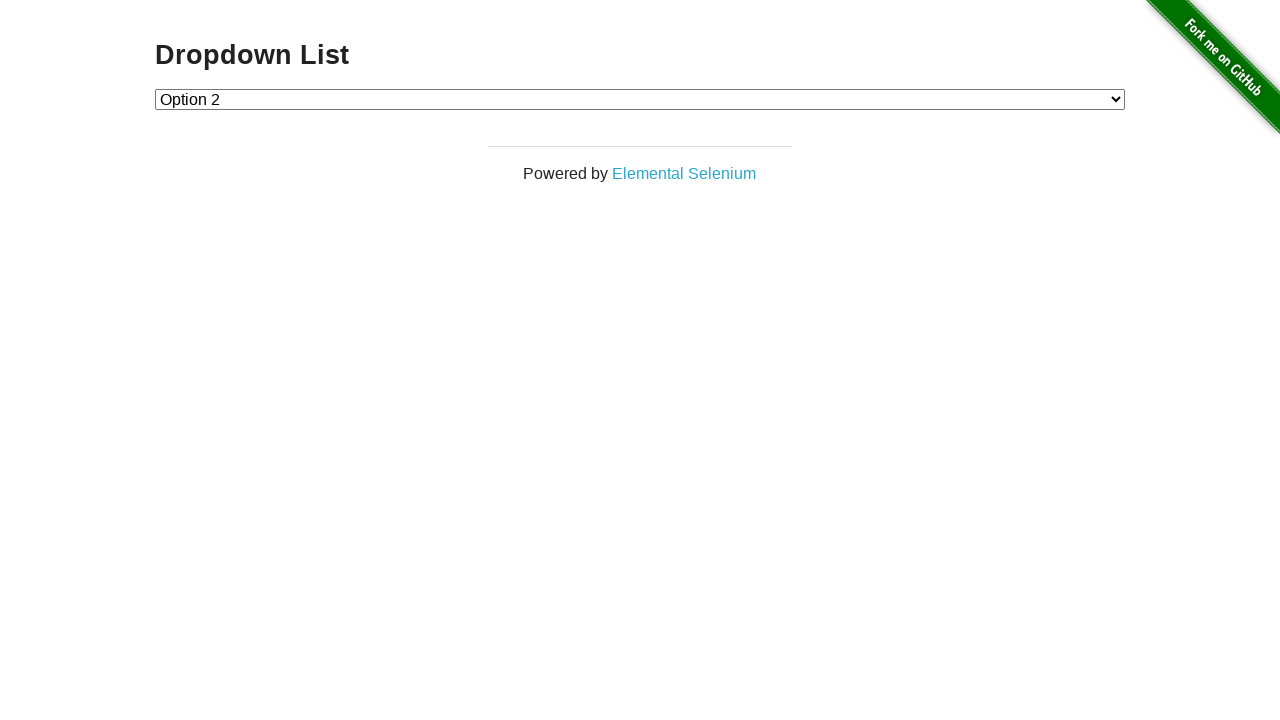

Retrieved text of currently selected option
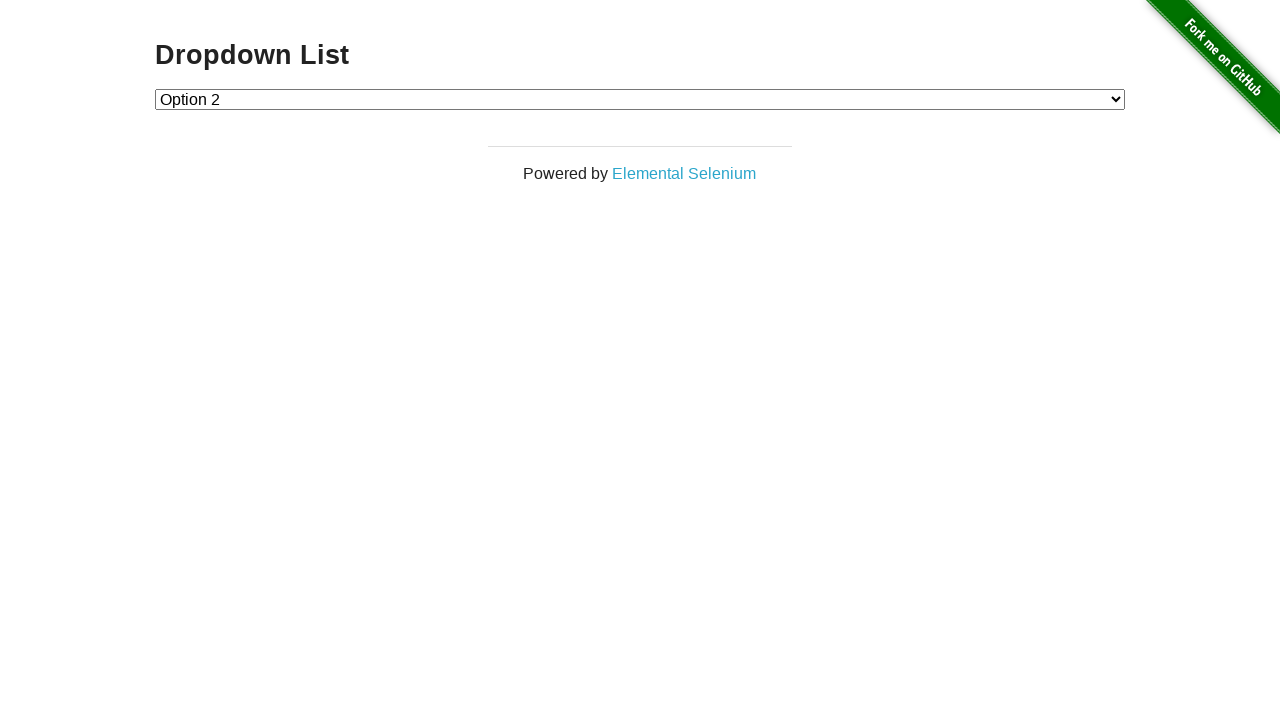

Verified that 'Option 2' is selected
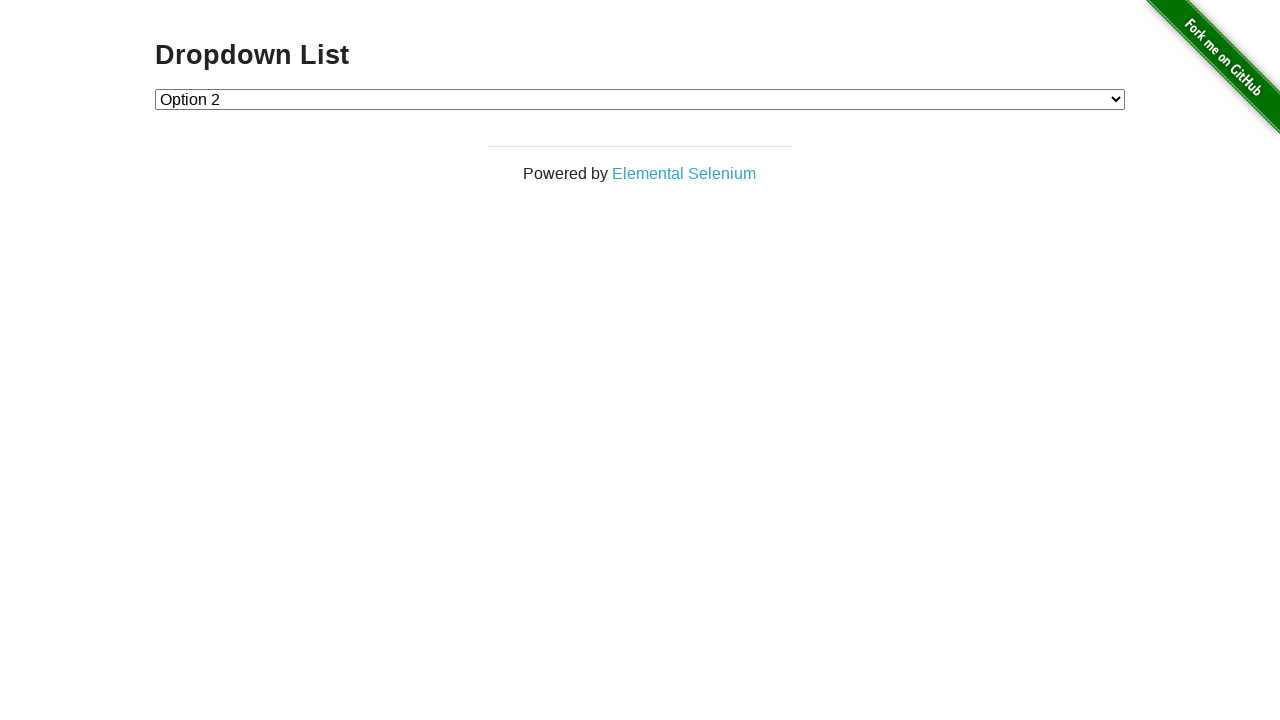

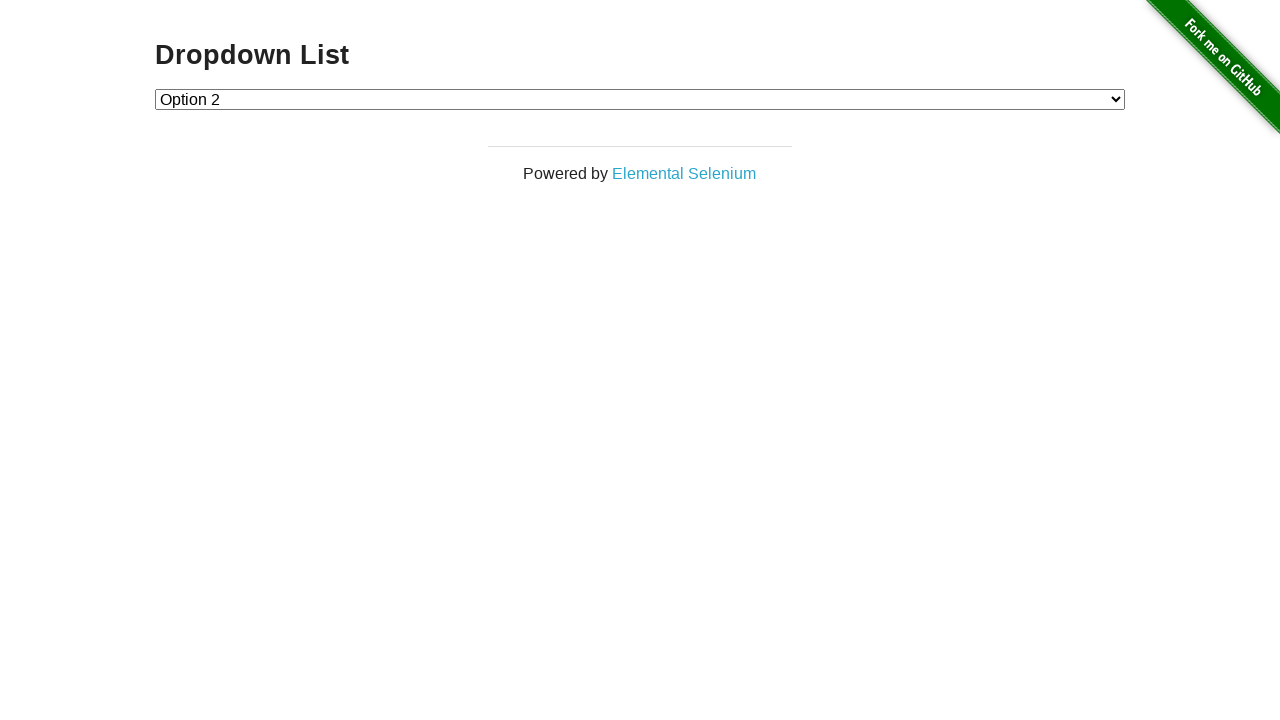